Tests a data entry form by filling in various fields, leaving zip code empty, submitting the form, and verifying field validation states

Starting URL: https://bonigarcia.dev/selenium-webdriver-java/data-types.html

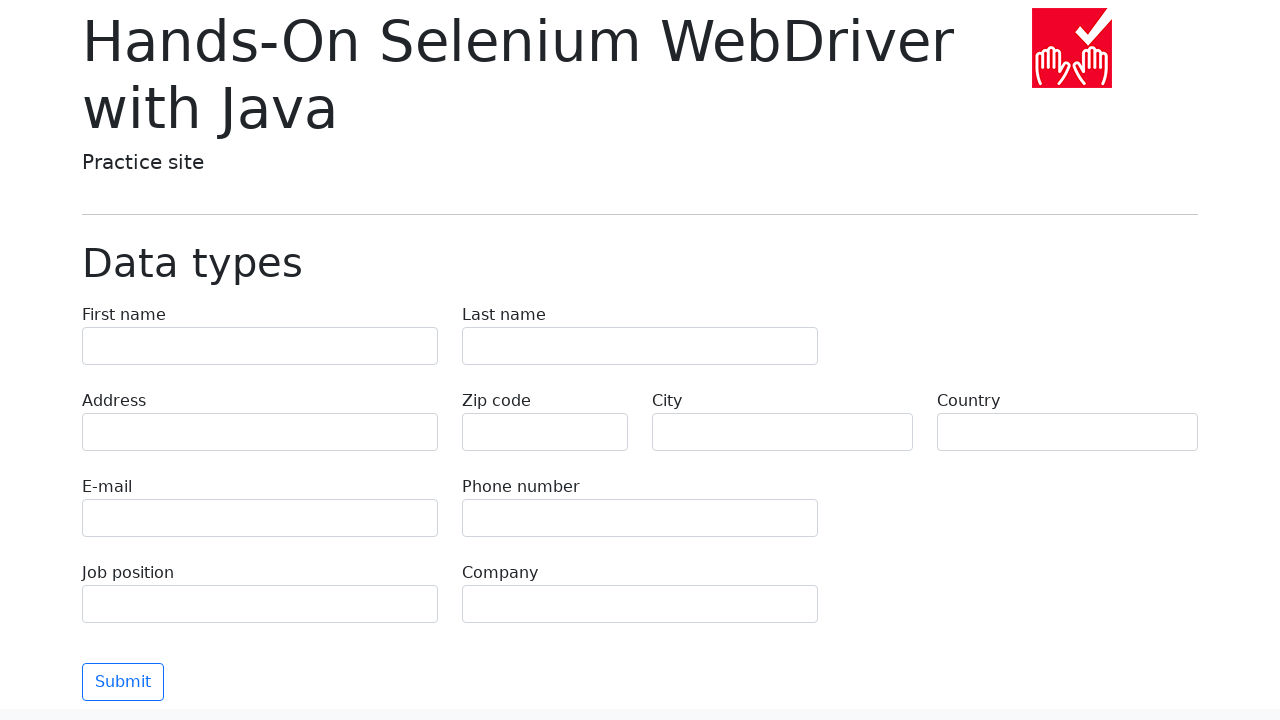

Filled first name field with 'Иван' on input[name='first-name']
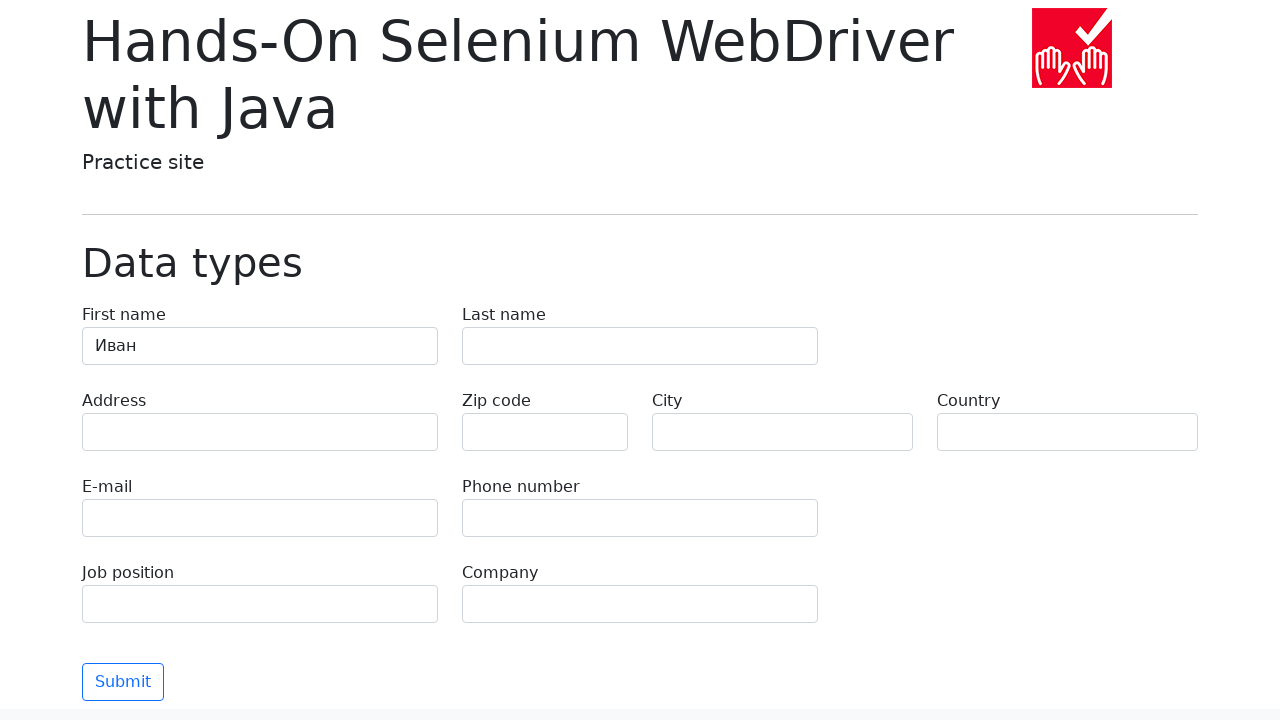

Filled last name field with 'Иванов' on input[name='last-name']
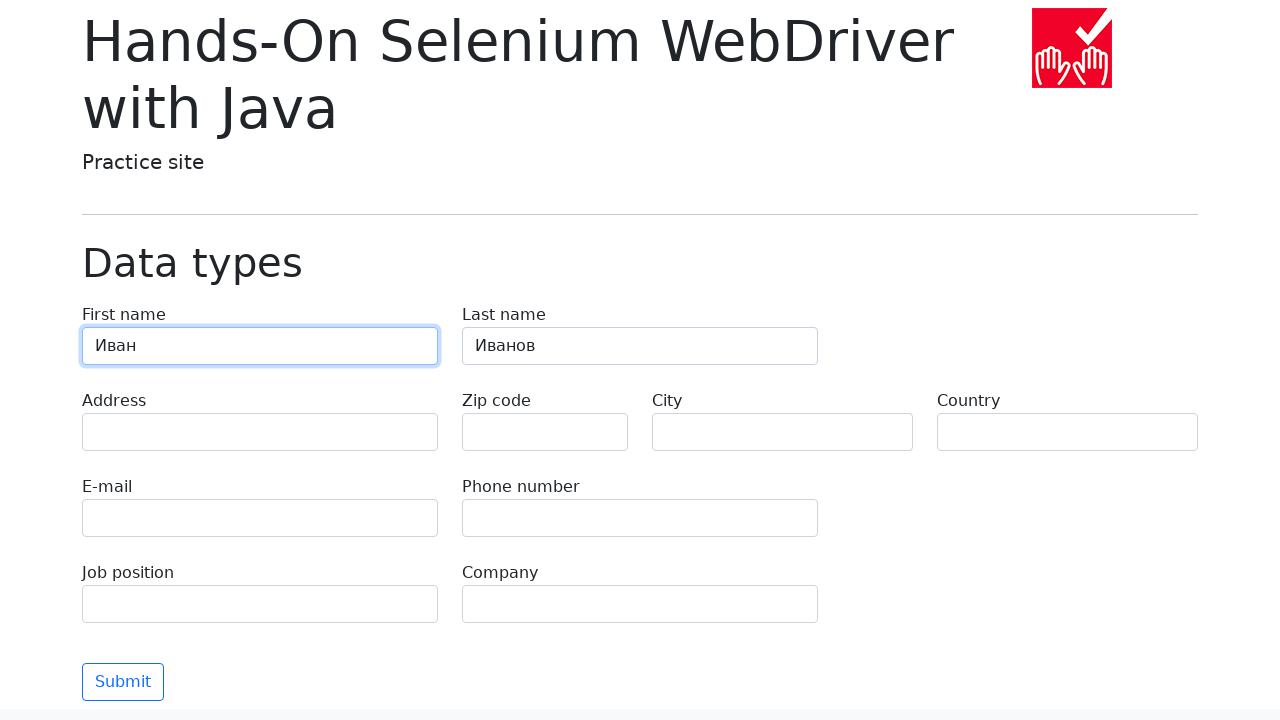

Filled address field with 'ул. Советская' on input[name='address']
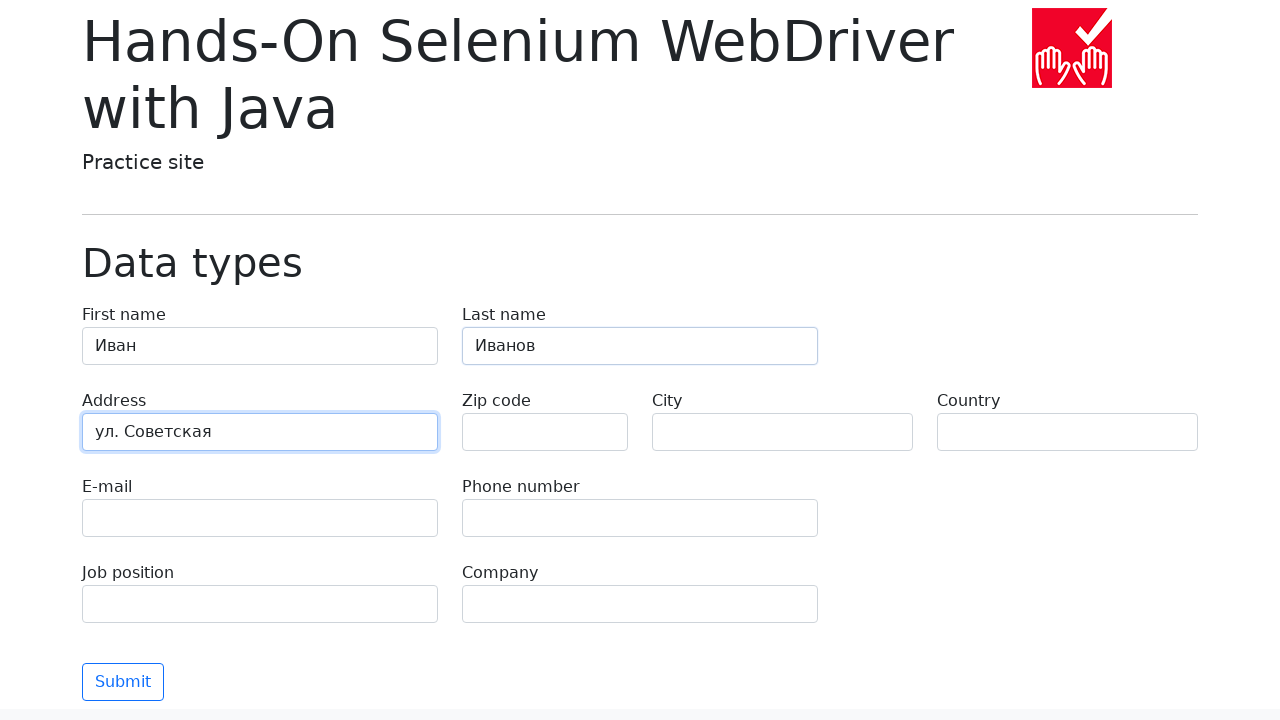

Filled email field with 'ivanivanov@test.com' on input[name='e-mail']
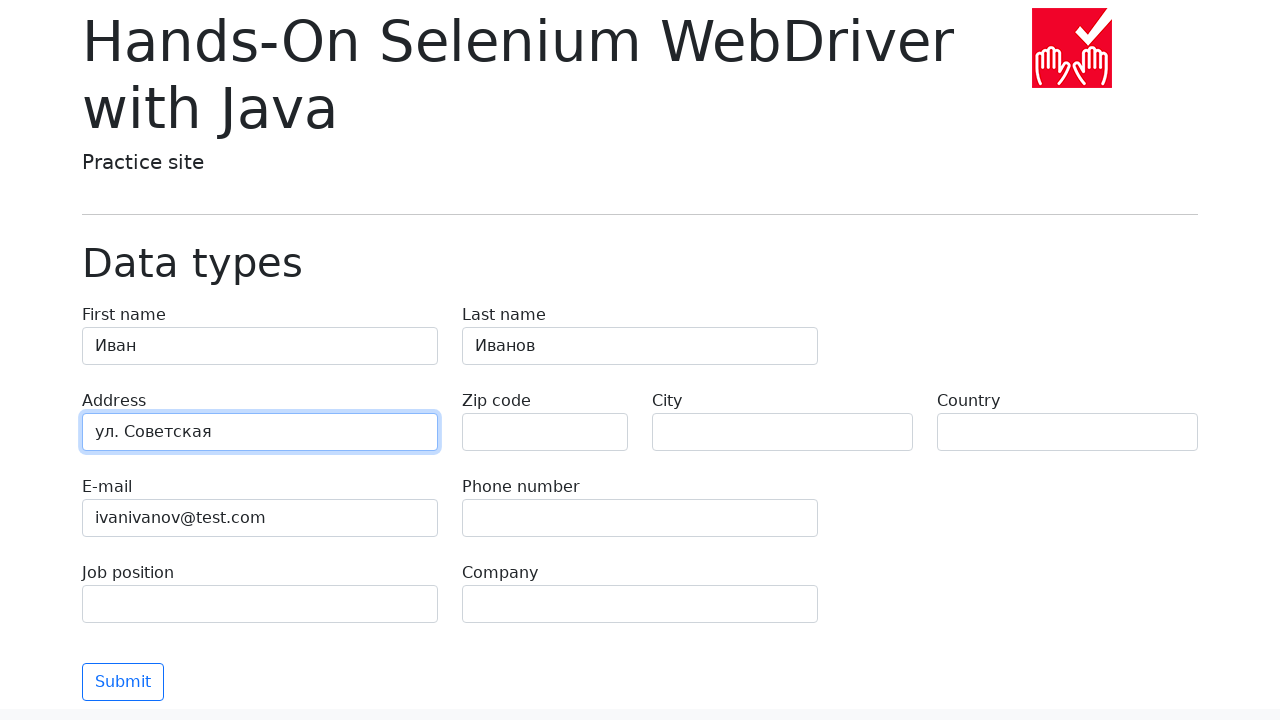

Filled phone field with '8800553535' on input[name='phone']
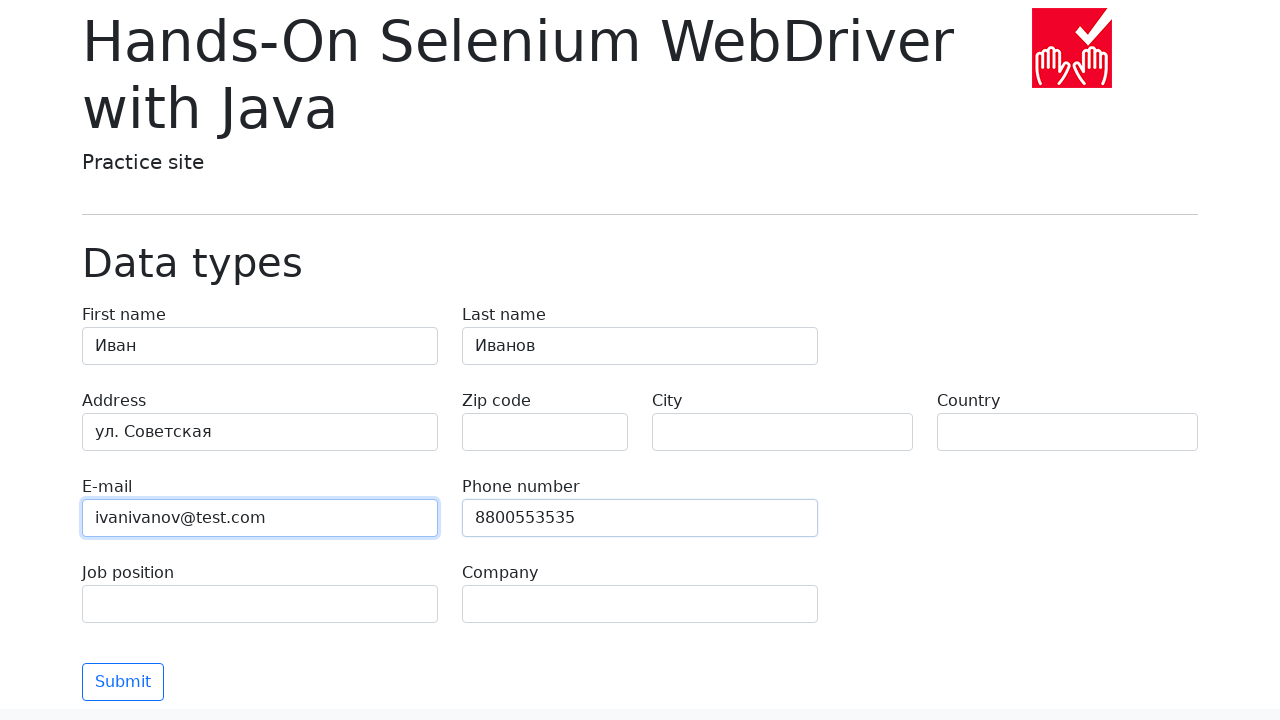

Left zip code field empty on input[name='zip-code']
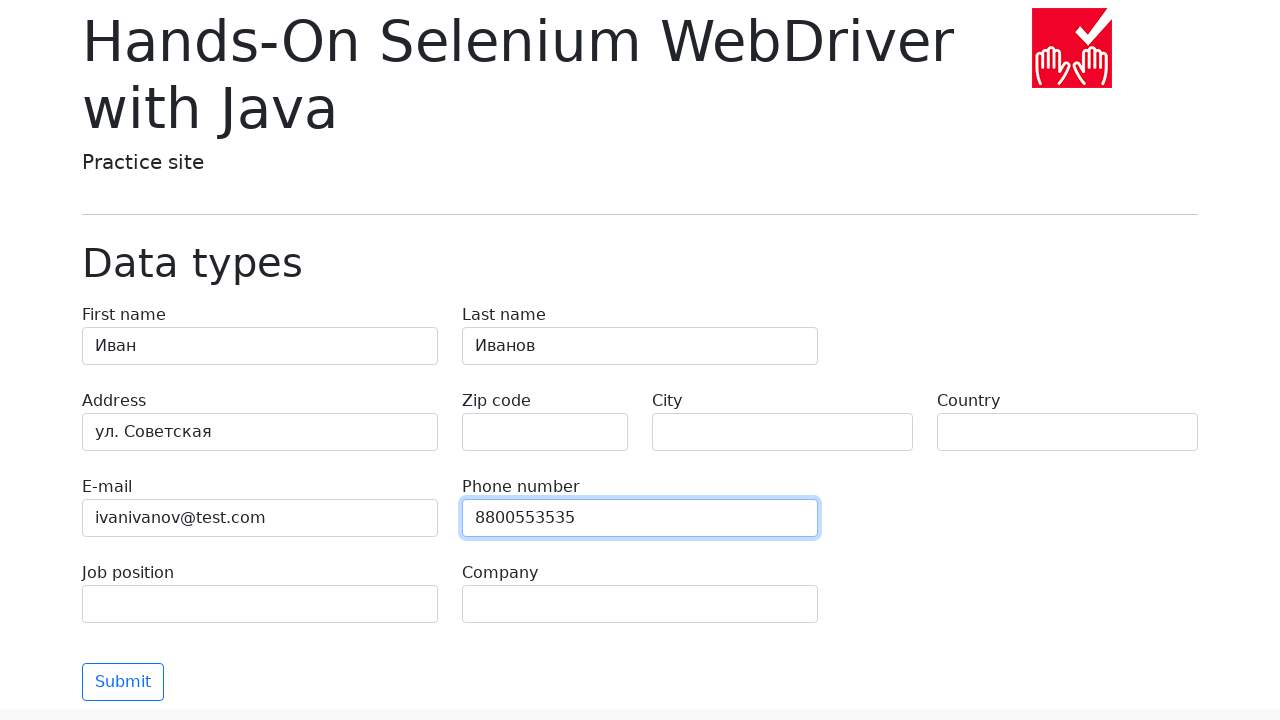

Filled city field with 'Москва' on input[name='city']
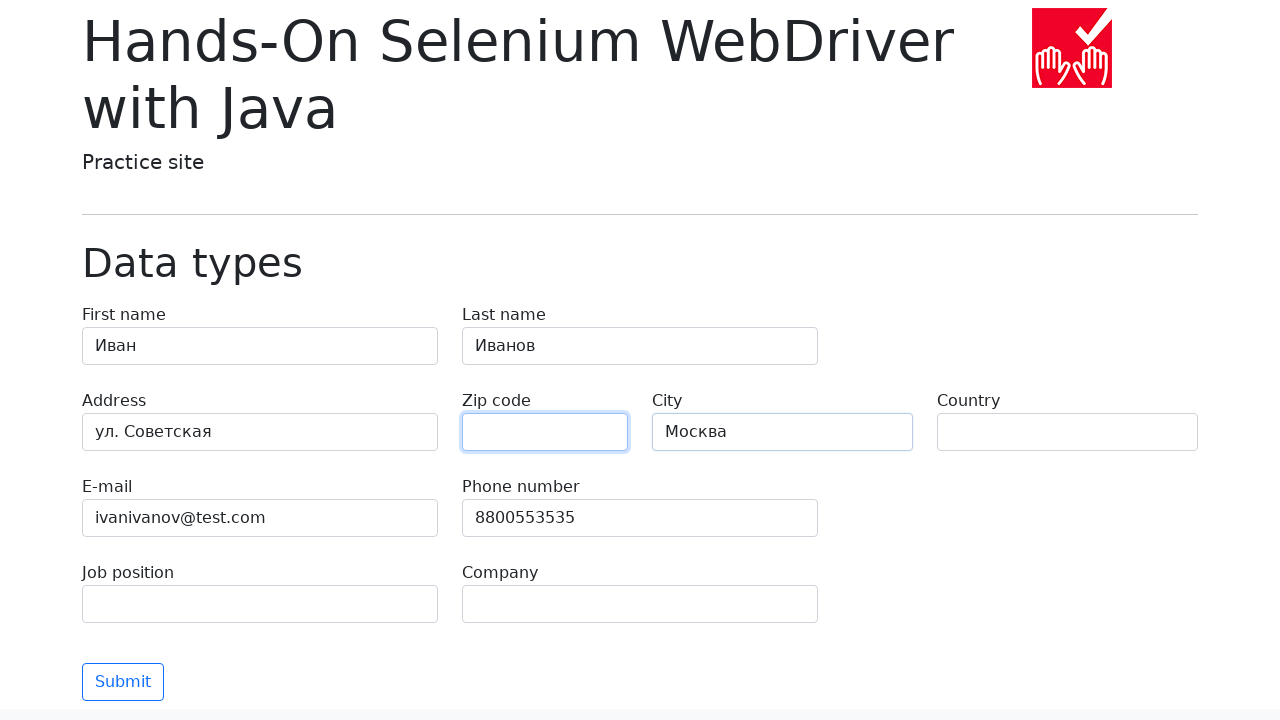

Filled country field with 'Россия' on input[name='country']
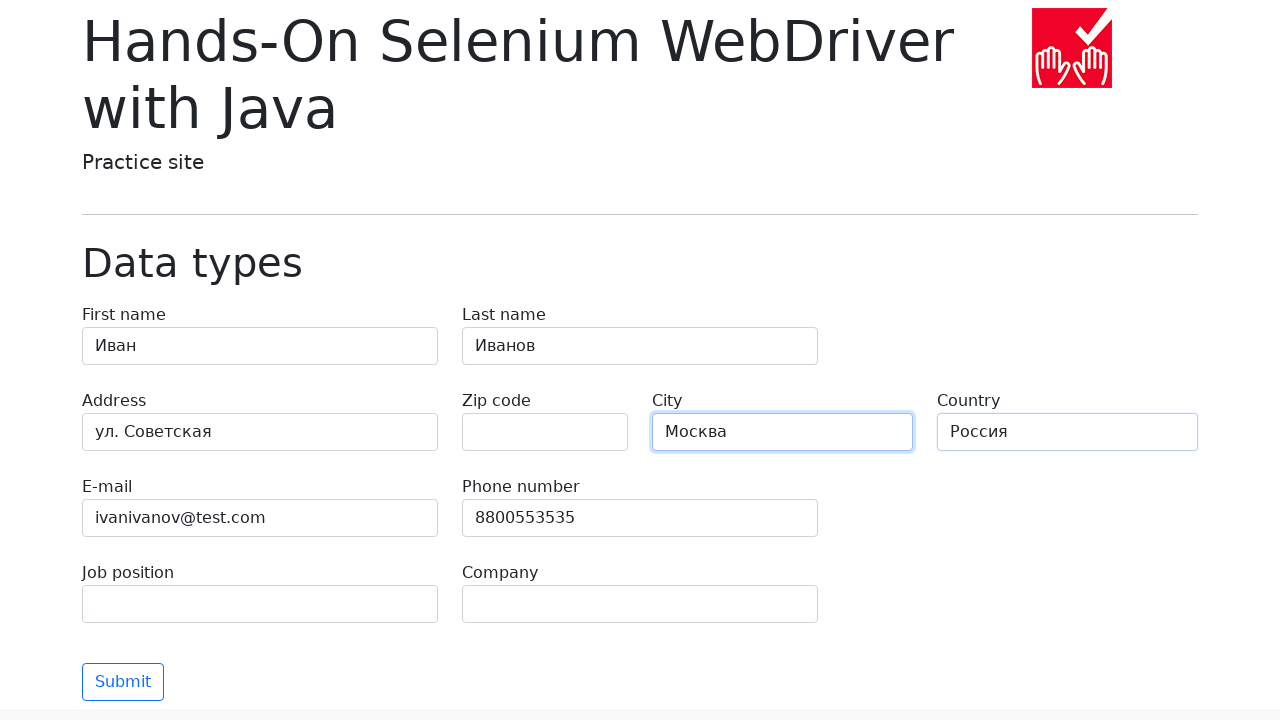

Filled job position field with 'Тестировщик' on input[name='job-position']
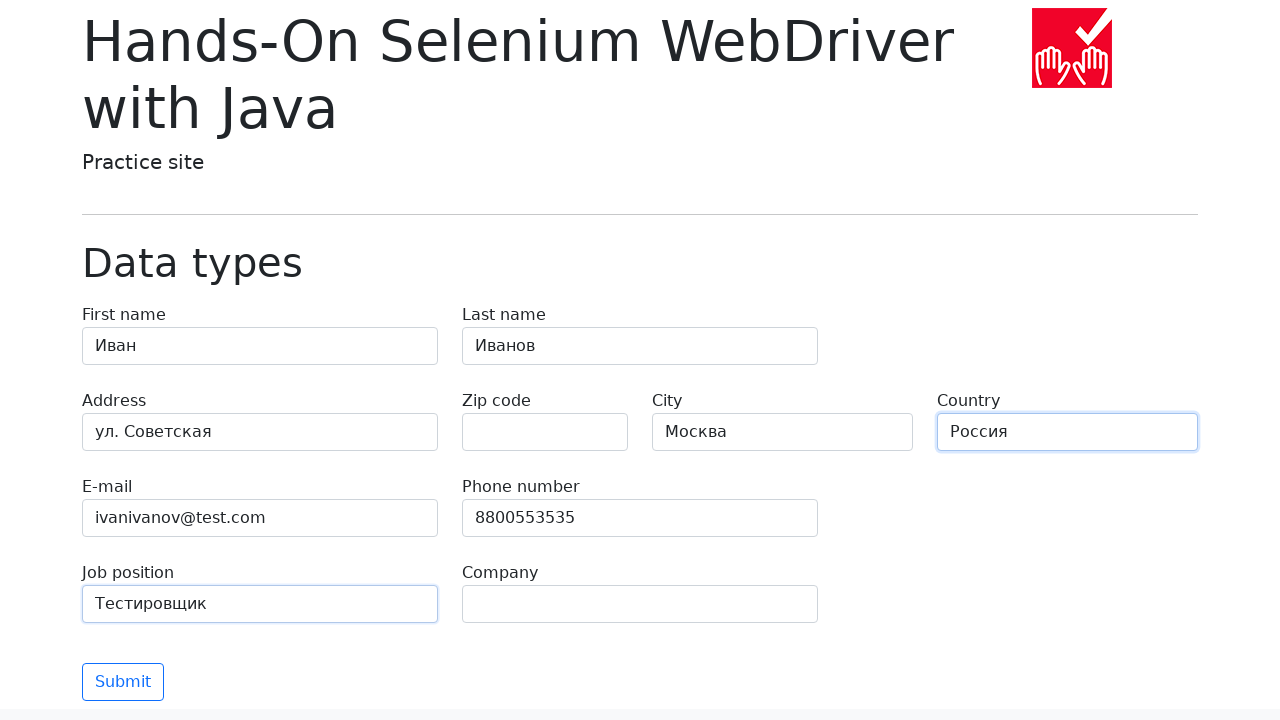

Filled company field with 'SkyPro' on input[name='company']
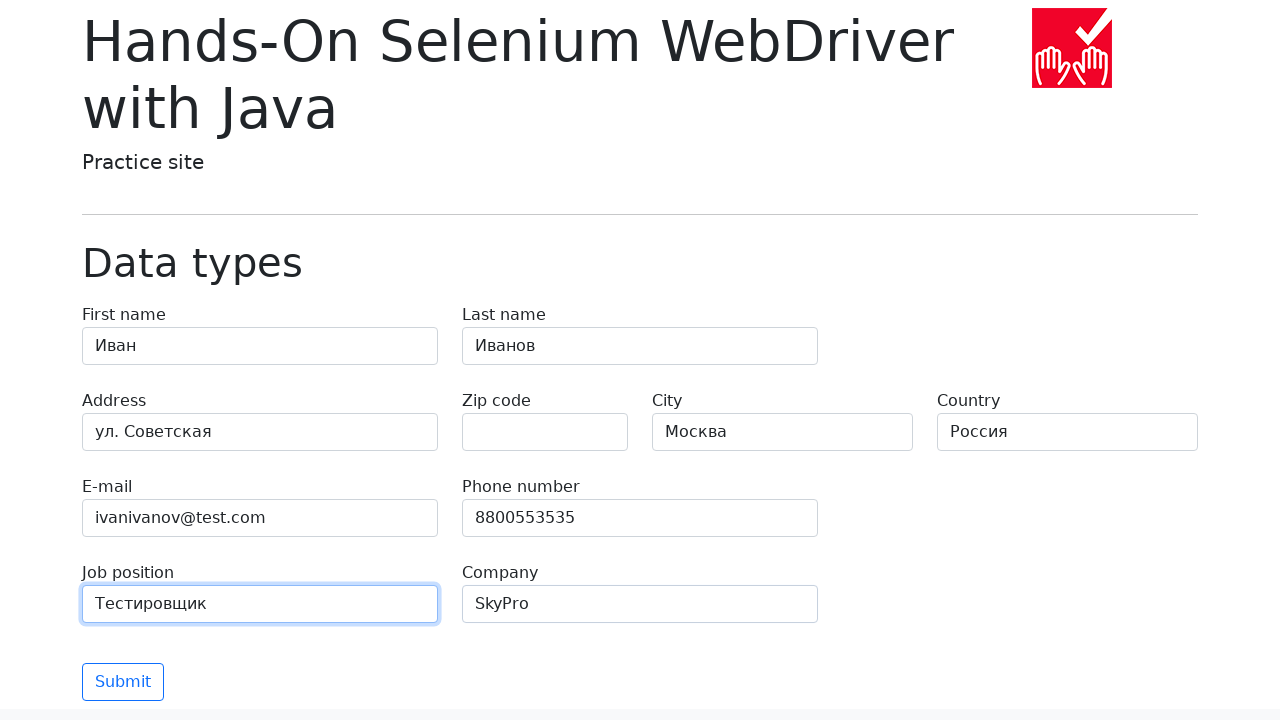

Clicked submit button at (123, 682) on button.btn
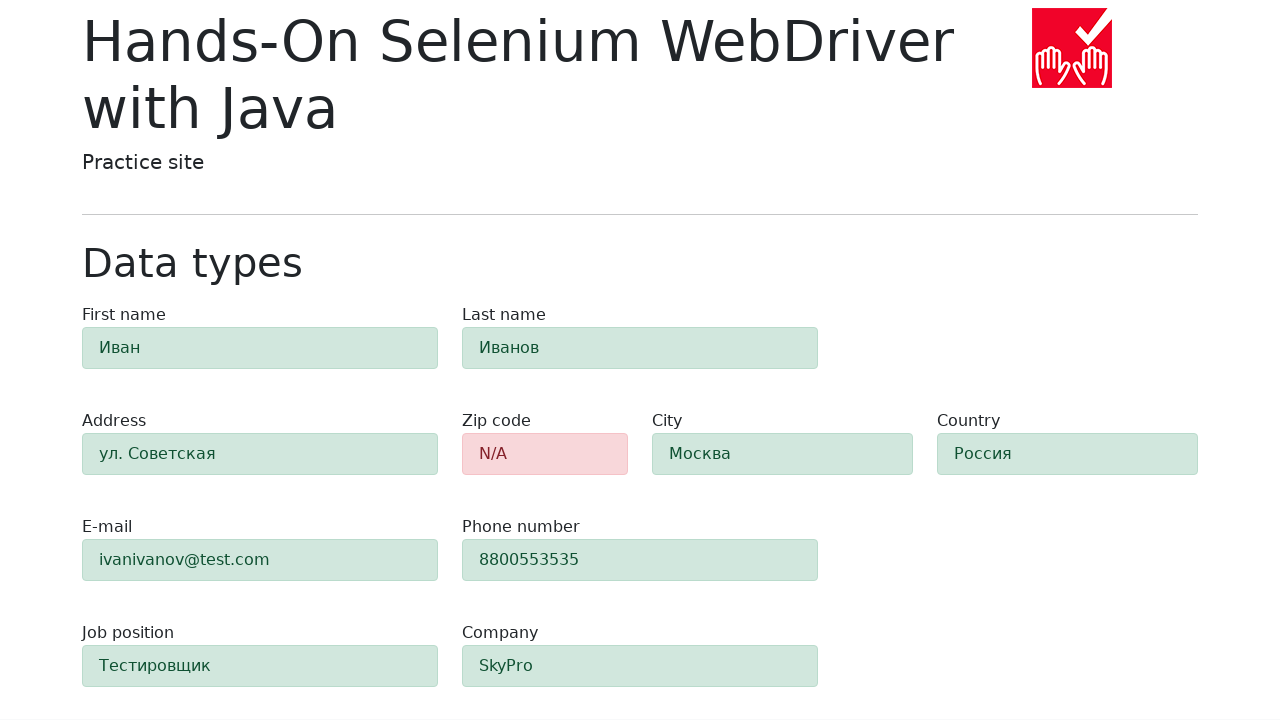

Zip code validation message appeared
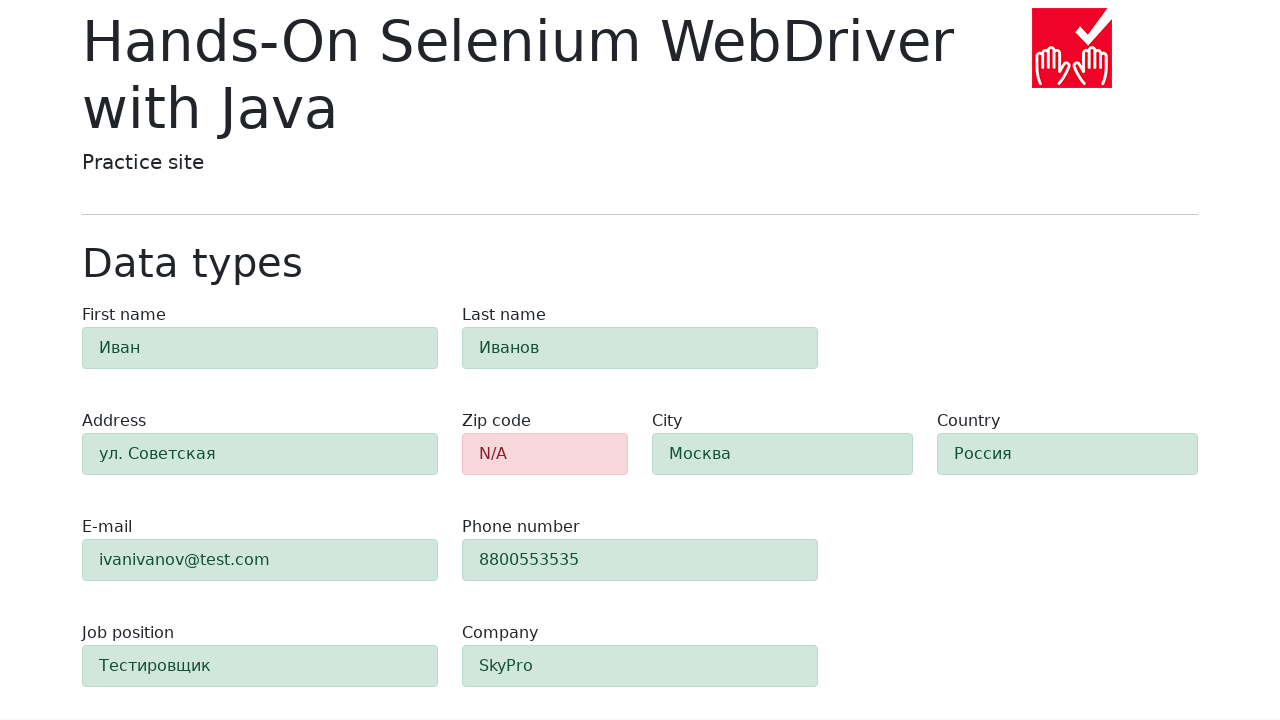

Company validation message appeared
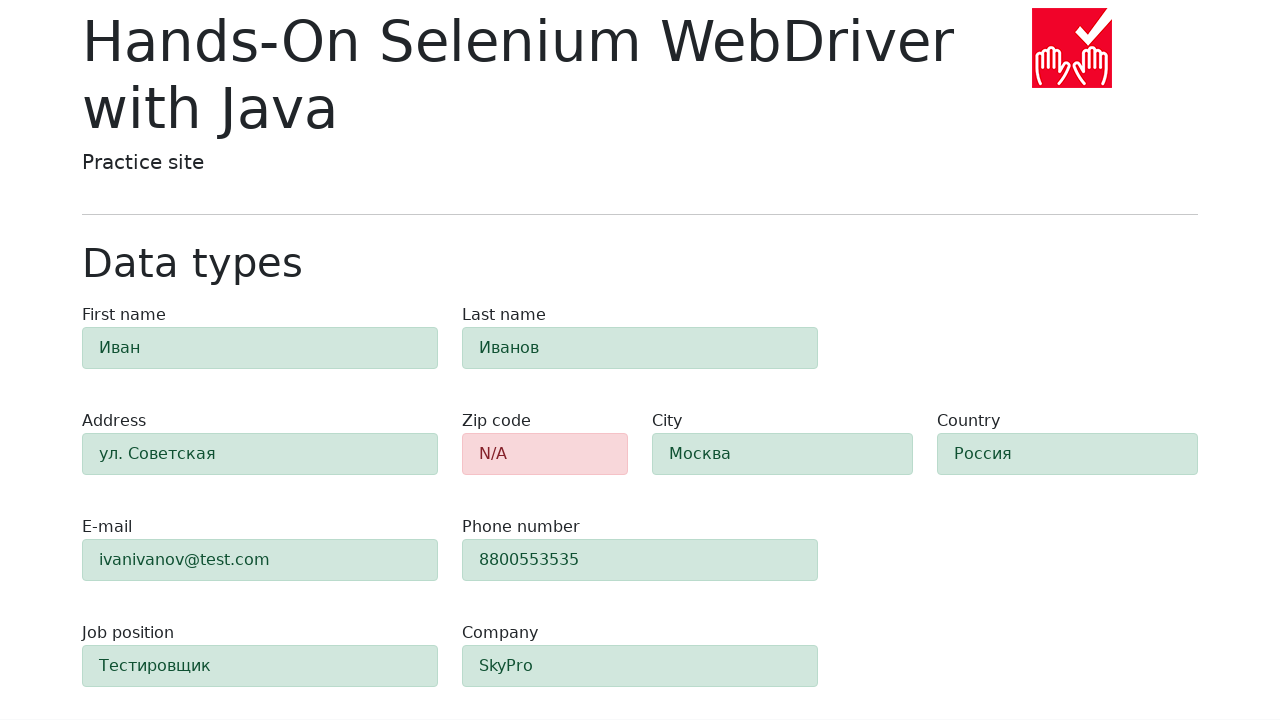

Verified field validation state for #first-name
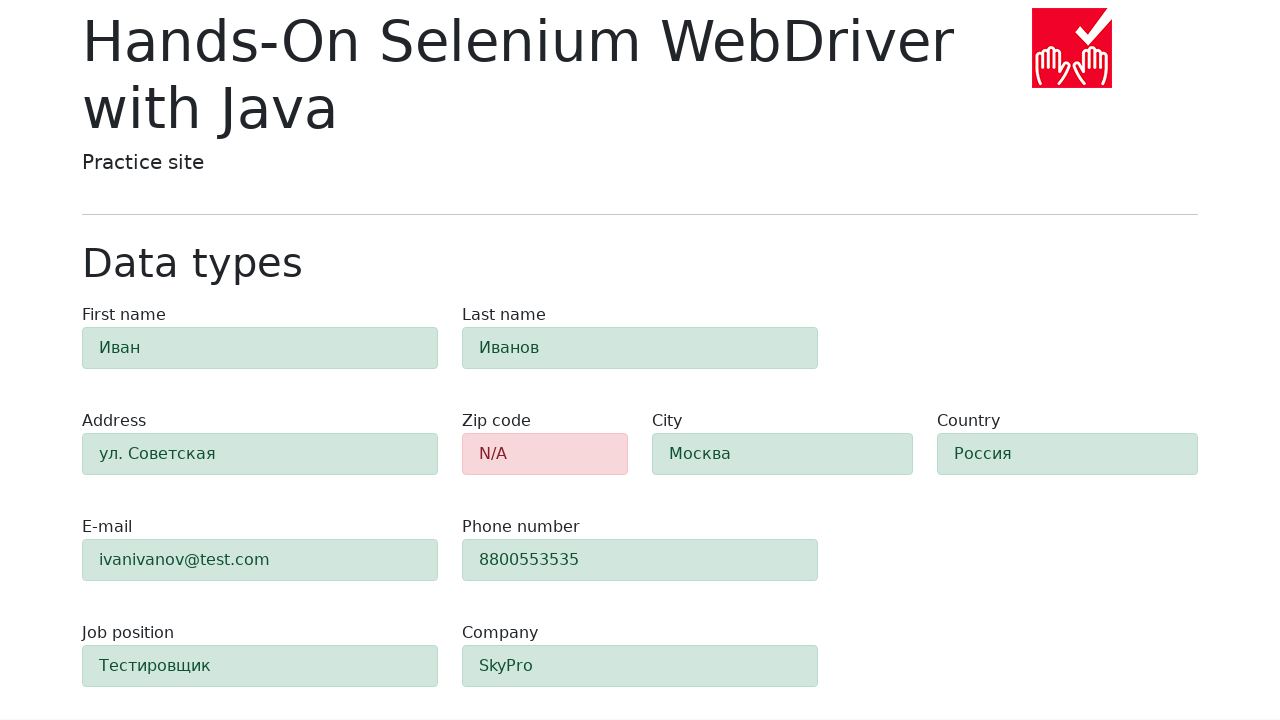

Verified field validation state for #last-name
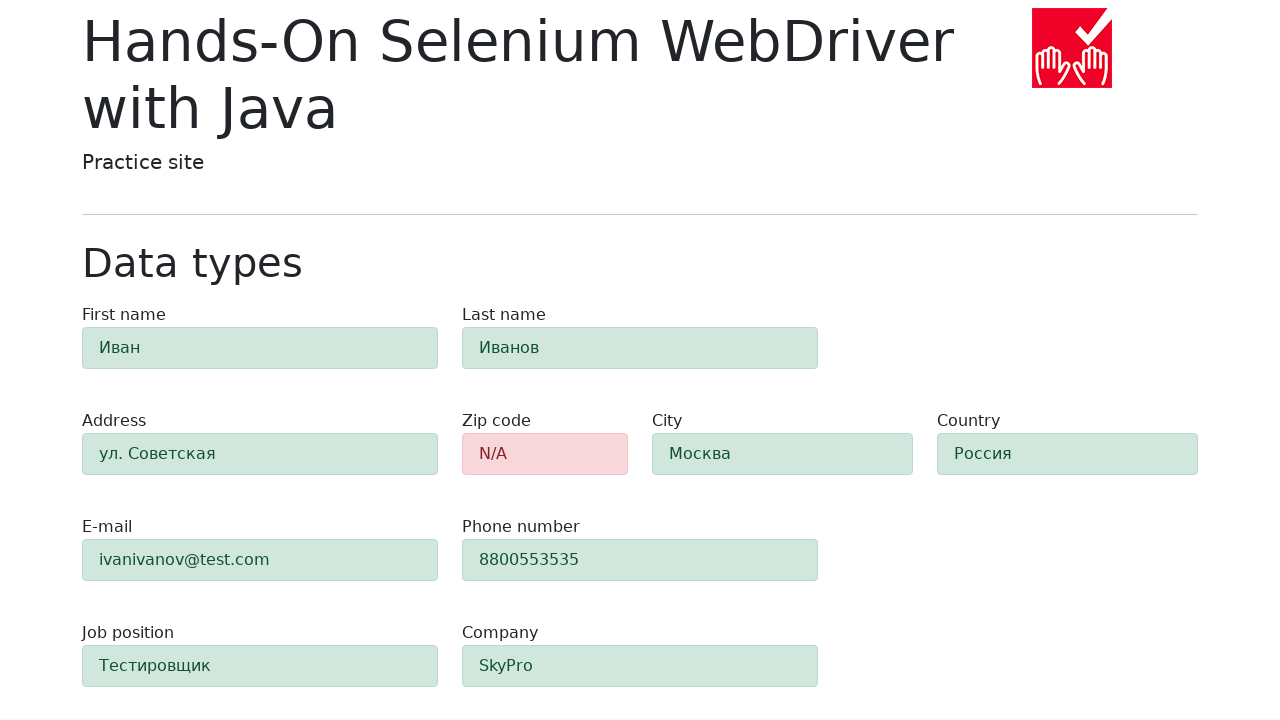

Verified field validation state for #address
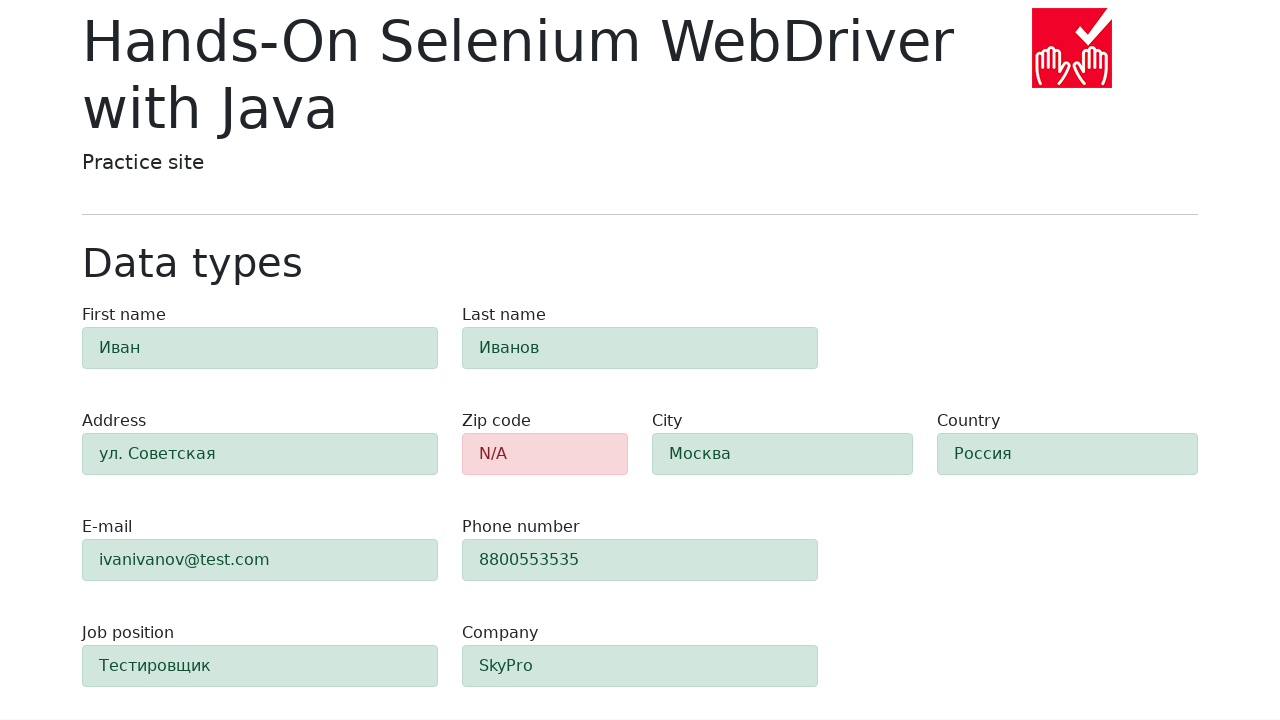

Verified field validation state for #e-mail
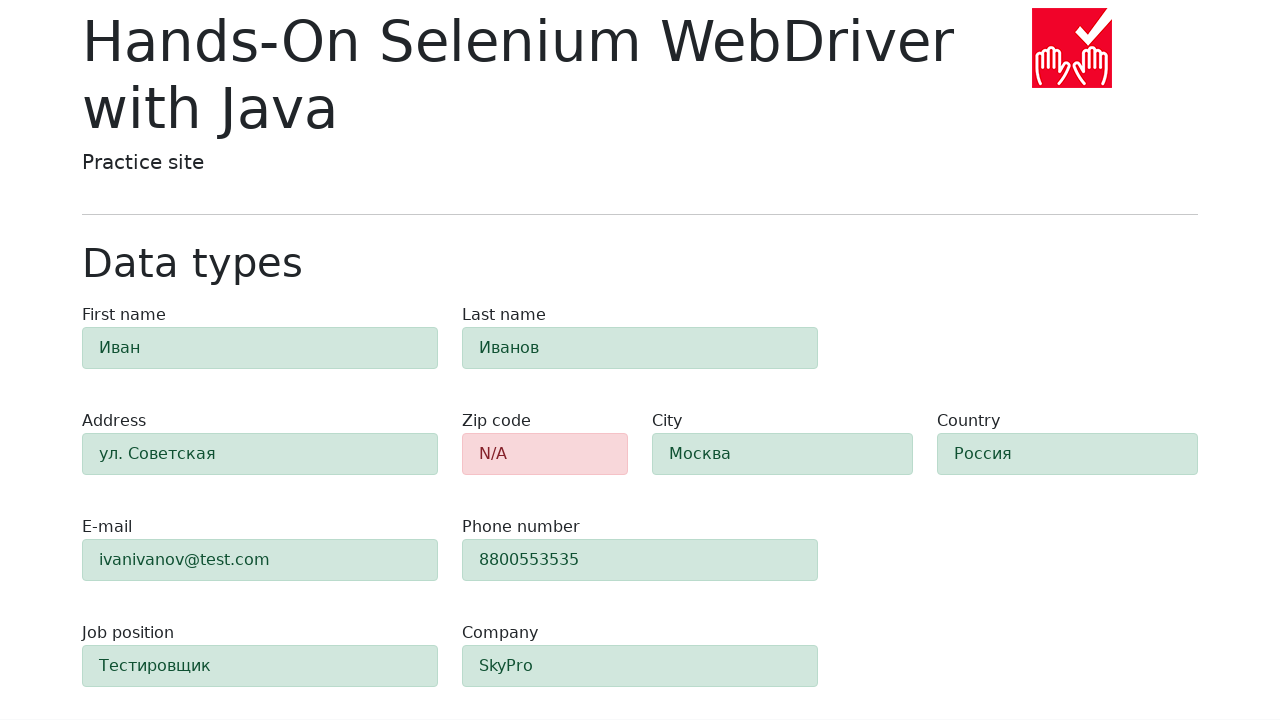

Verified field validation state for #phone
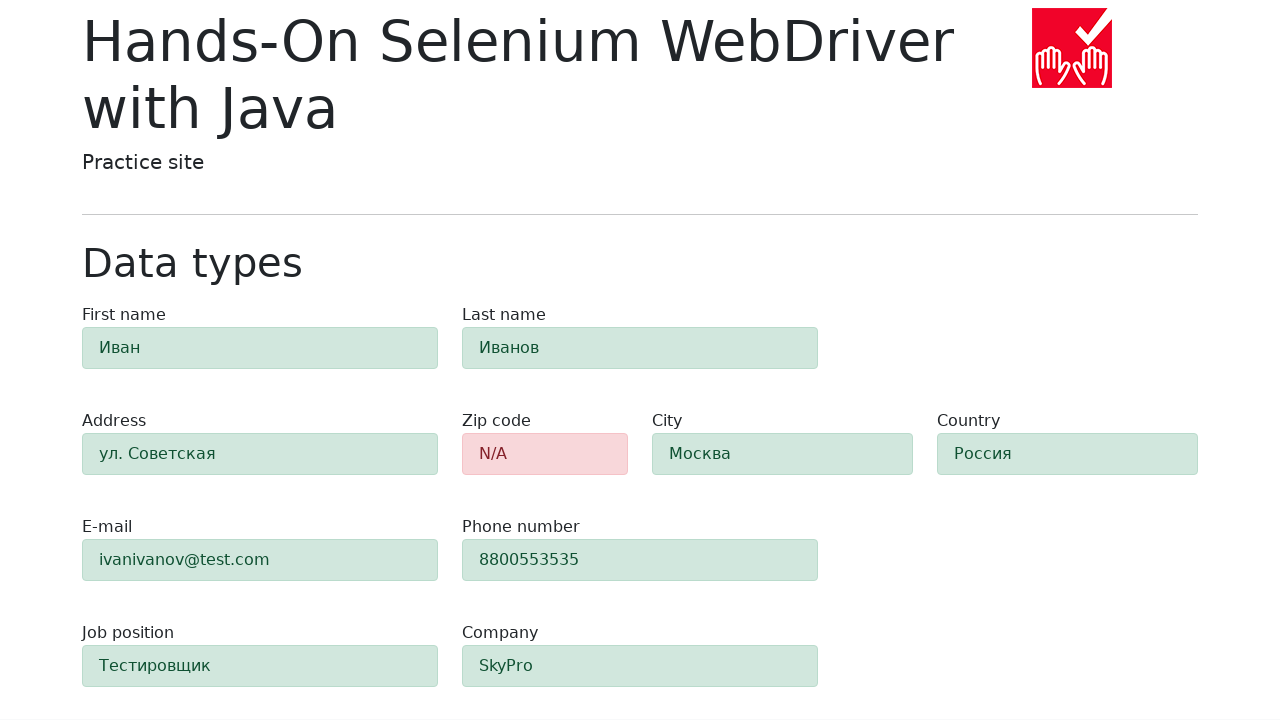

Verified field validation state for #city
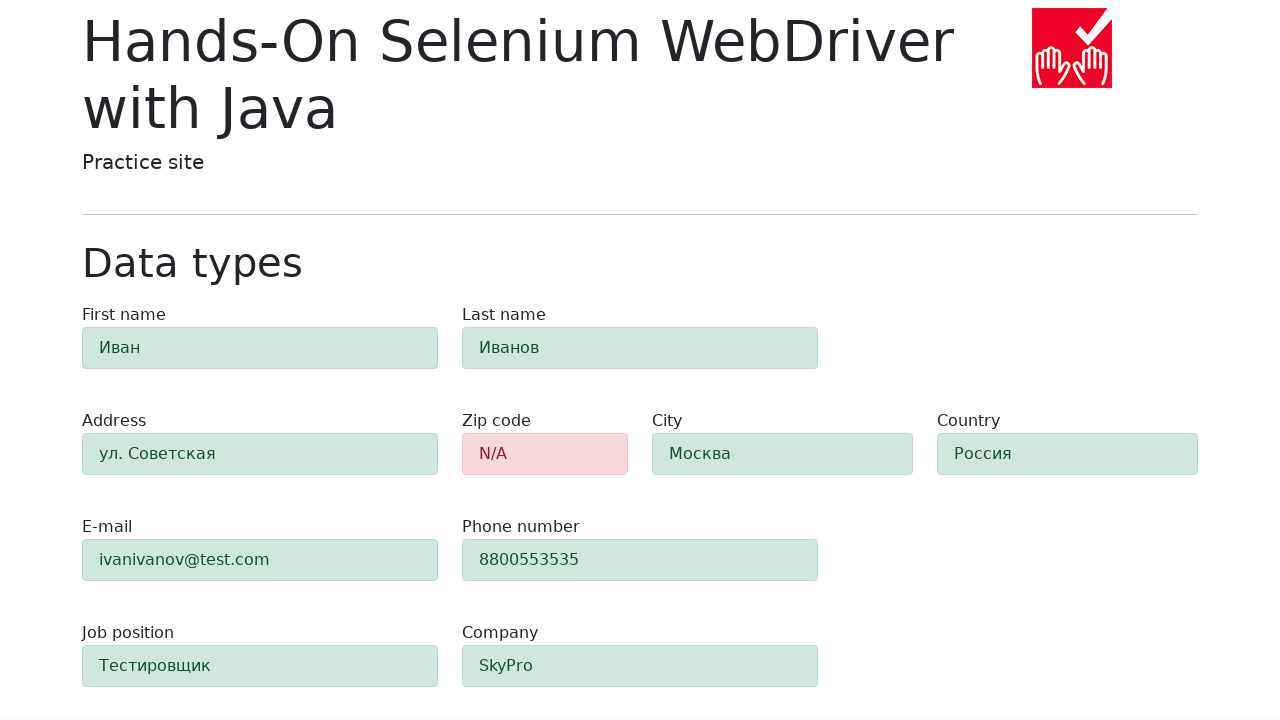

Verified field validation state for #country
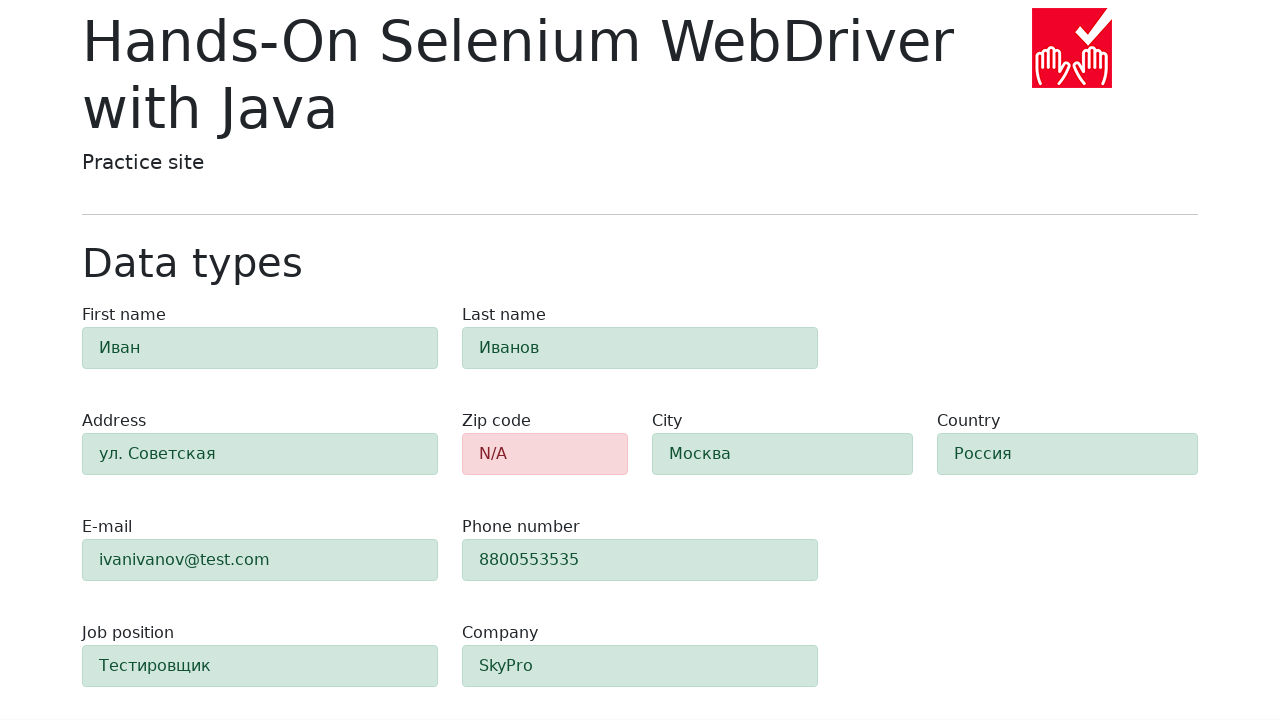

Verified field validation state for #job-position
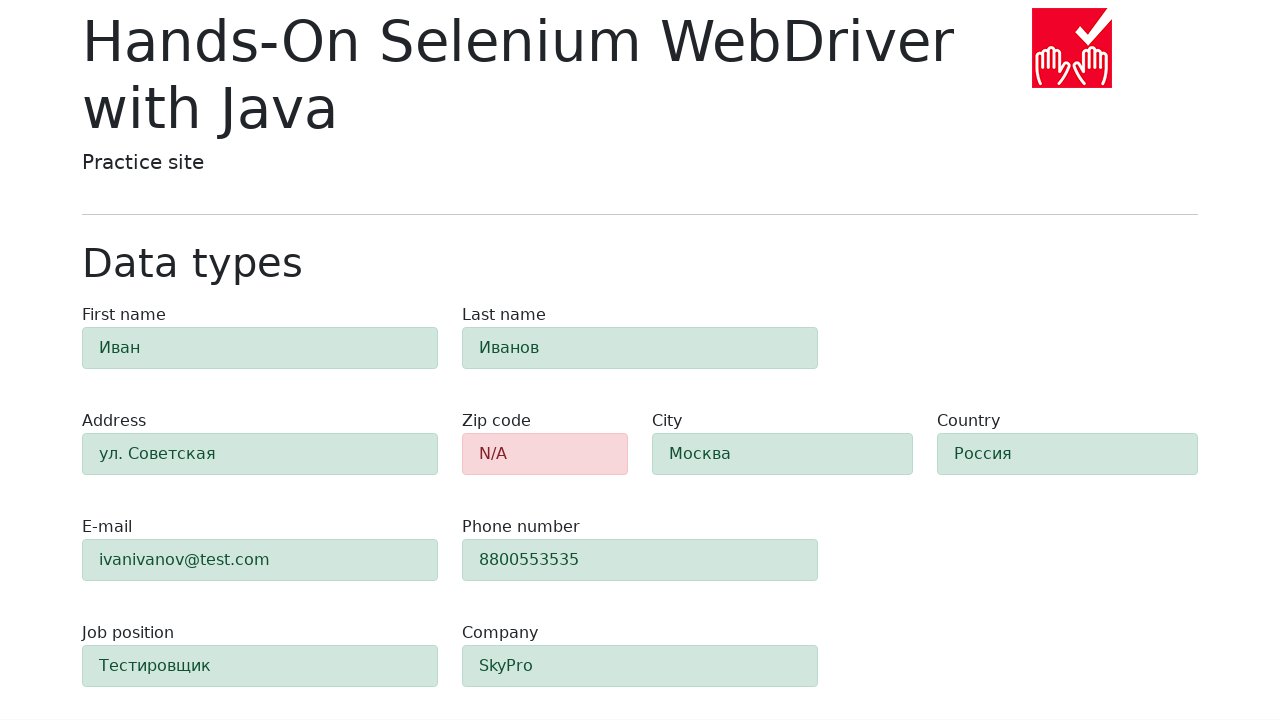

Verified field validation state for #company
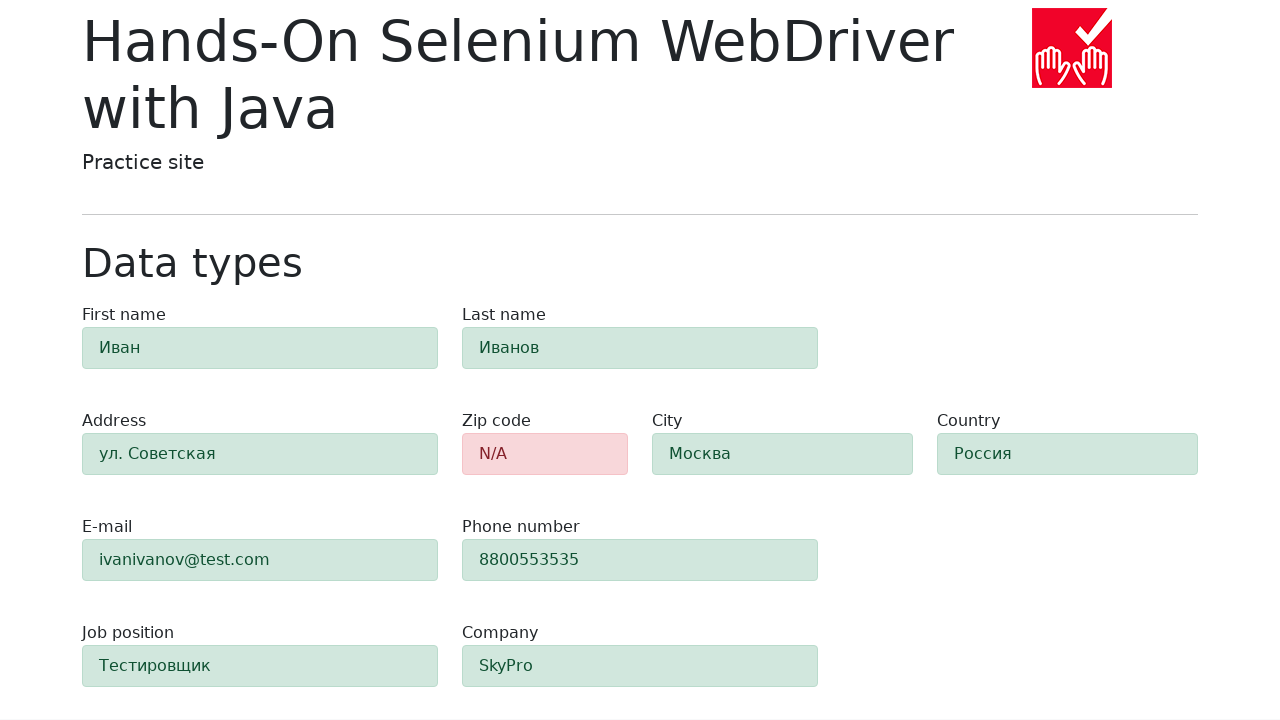

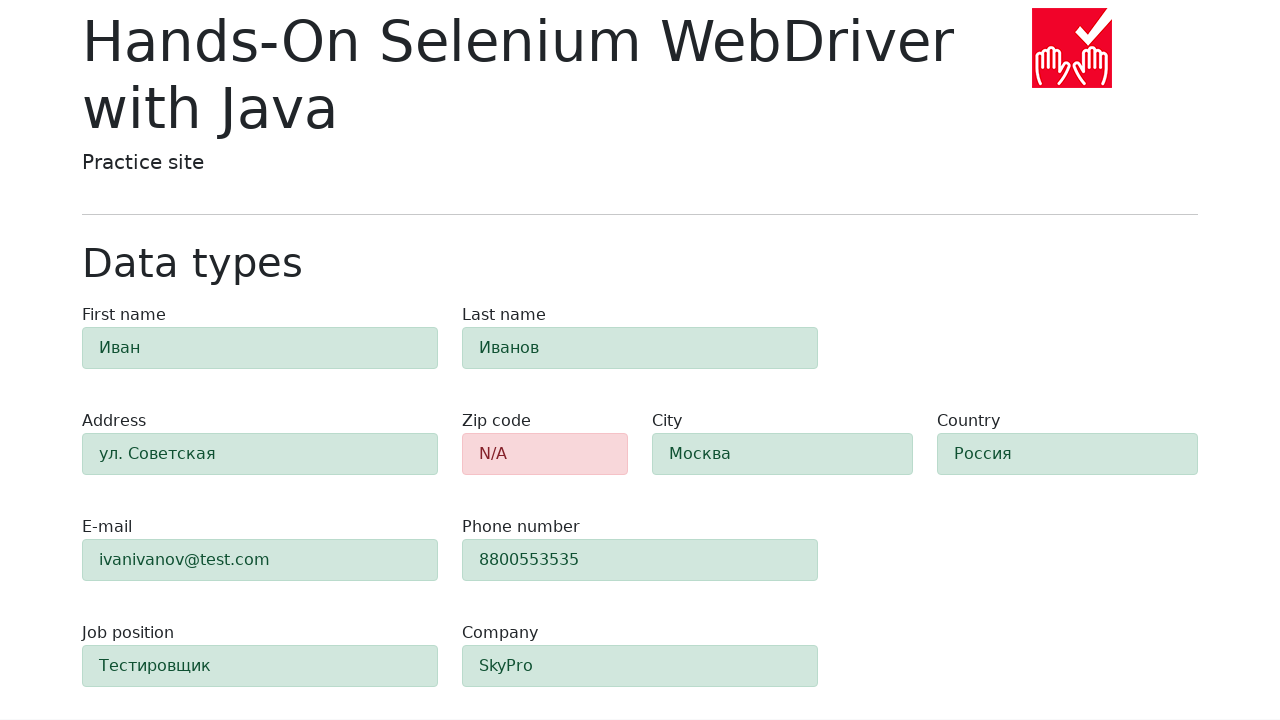